Tests dynamic content loading by clicking a start button and waiting for hidden content to become visible

Starting URL: https://the-internet.herokuapp.com/dynamic_loading/2

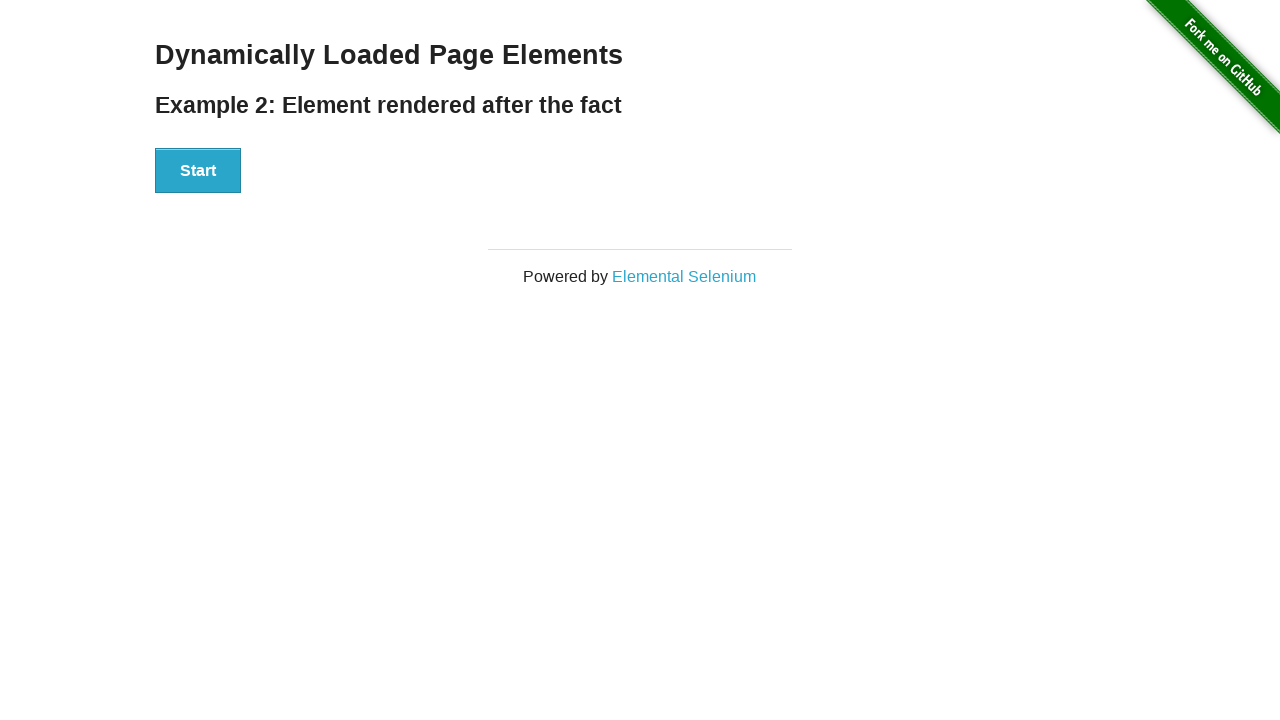

Clicked start button to trigger dynamic loading at (198, 171) on xpath=//div[@id='start']/button
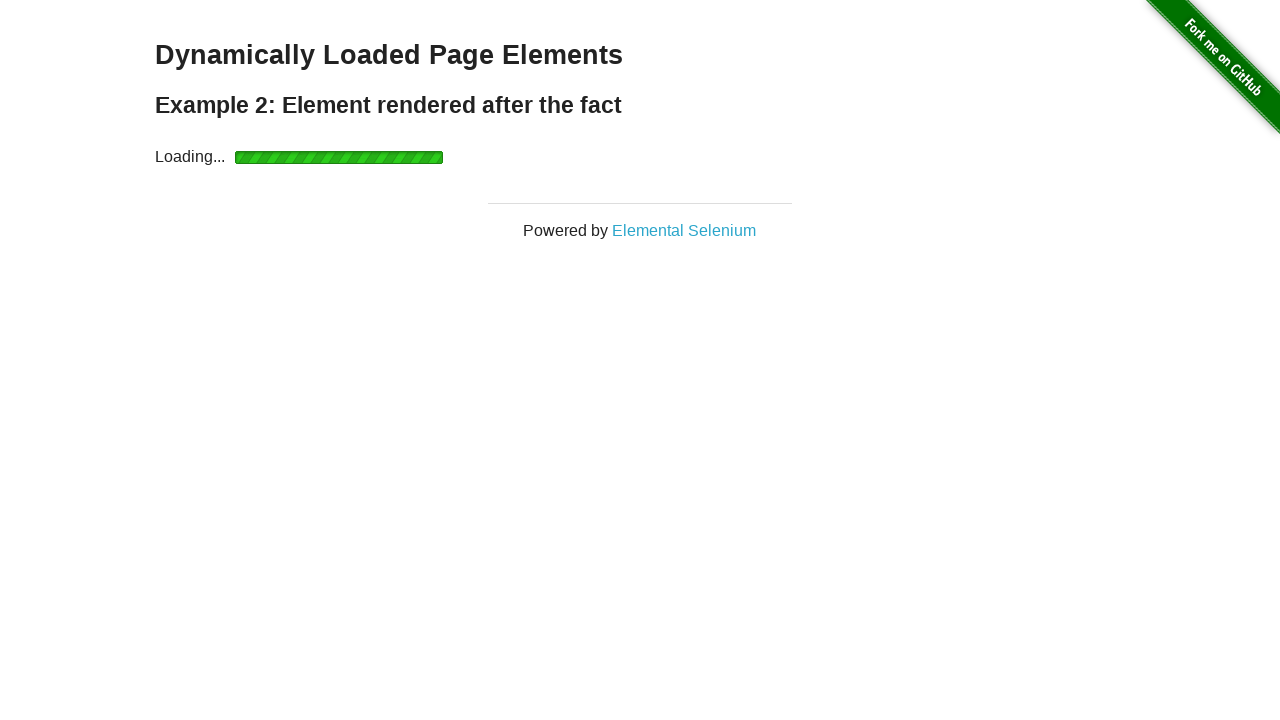

Waited for dynamically loaded content to become visible
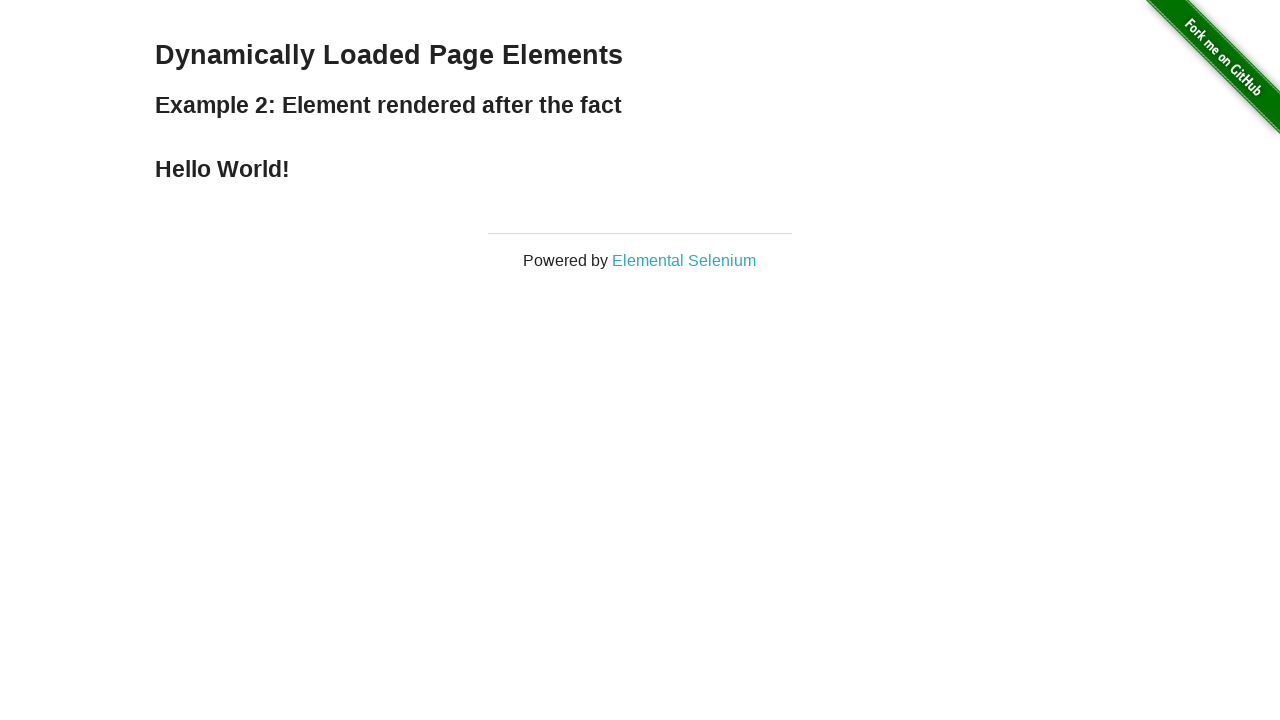

Retrieved text content from loaded element
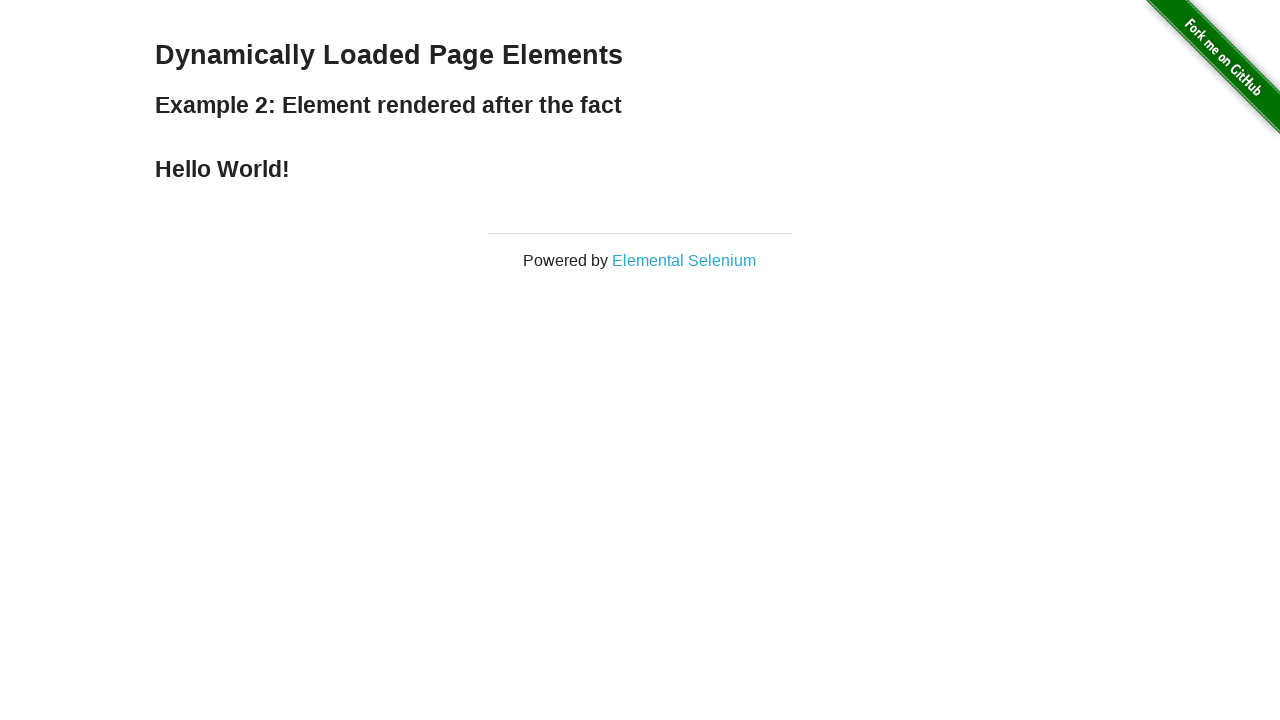

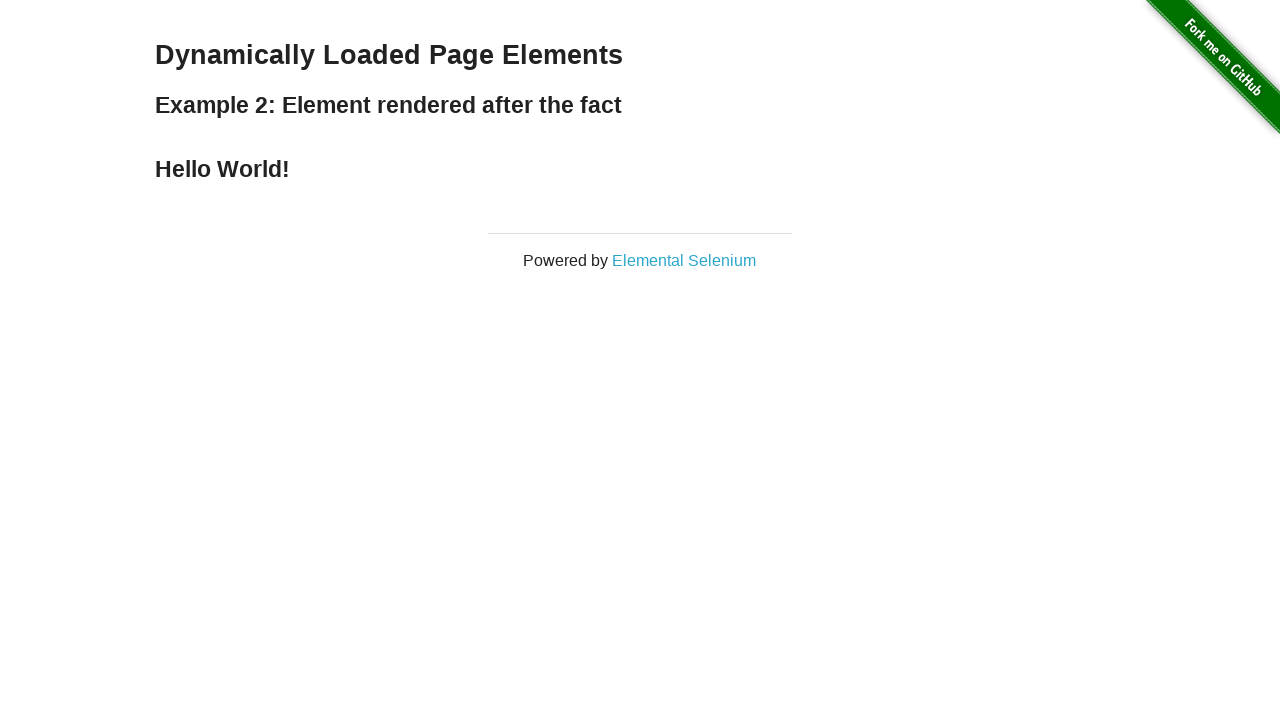